Tests keyboard actions by sending various key combinations including ALT, T, and CTRL+ALT+DELETE sequences

Starting URL: https://the-internet.herokuapp.com/key_presses

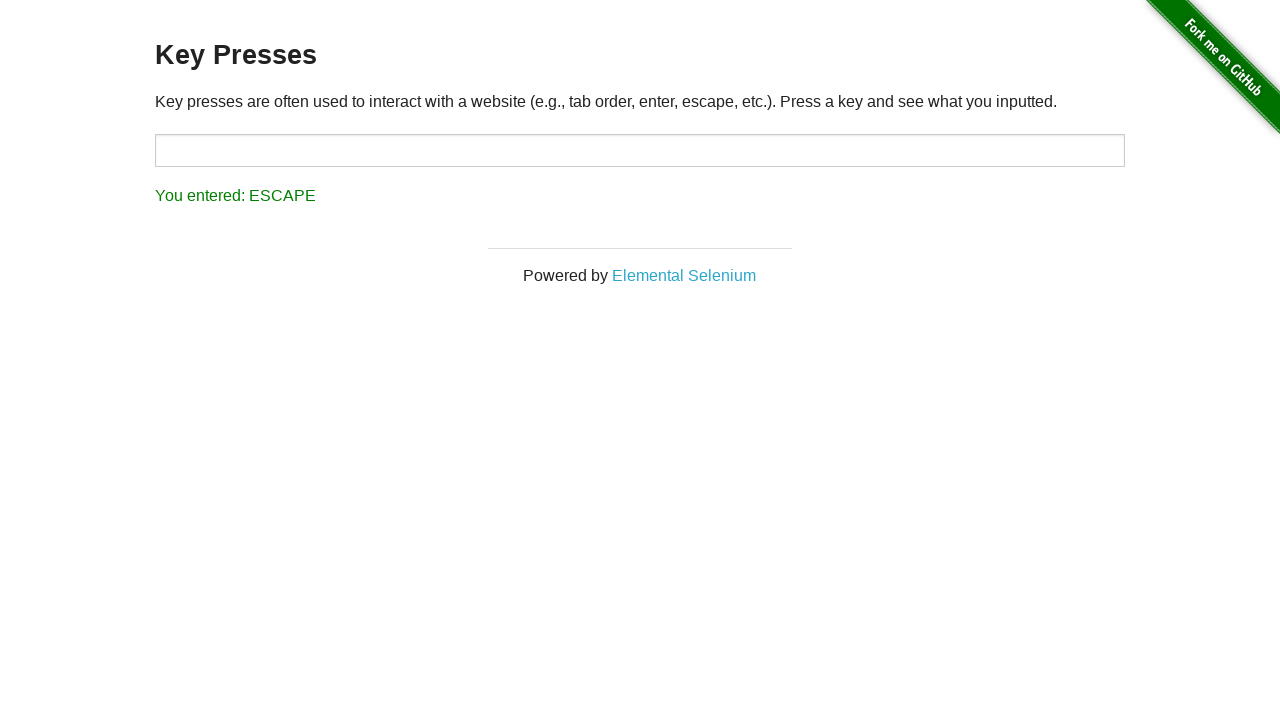

Pressed ALT key
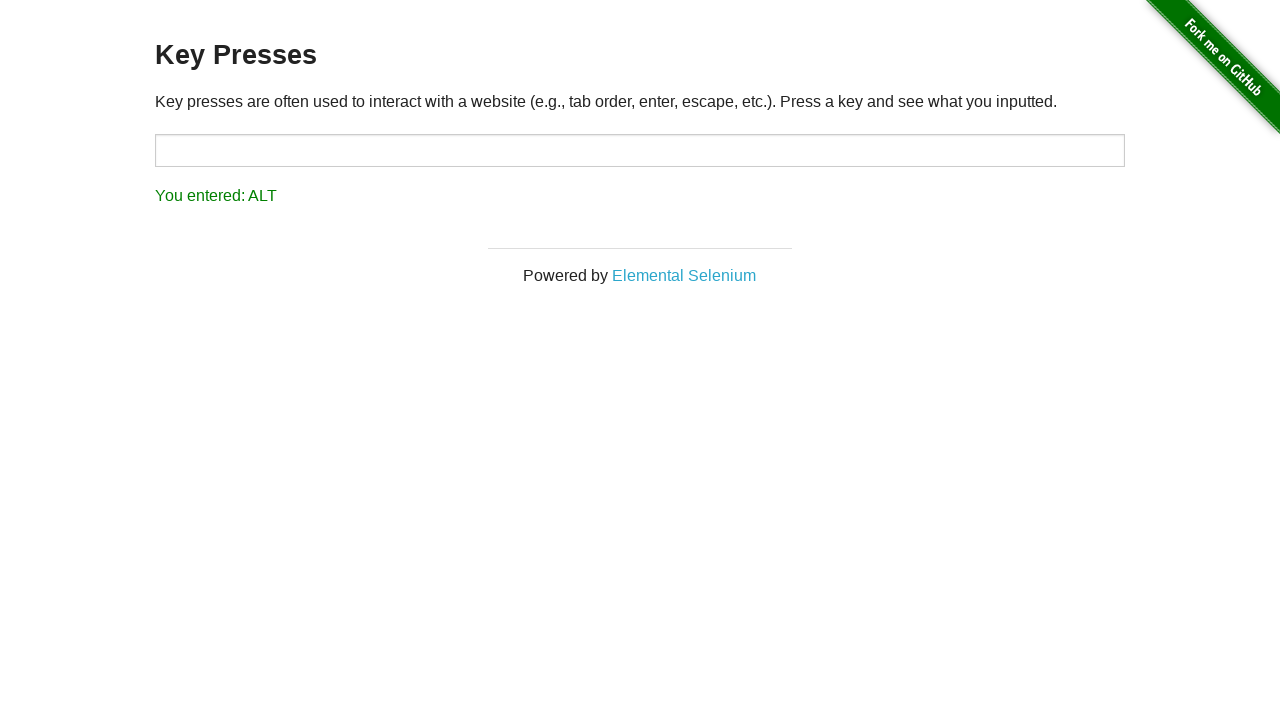

Typed T key
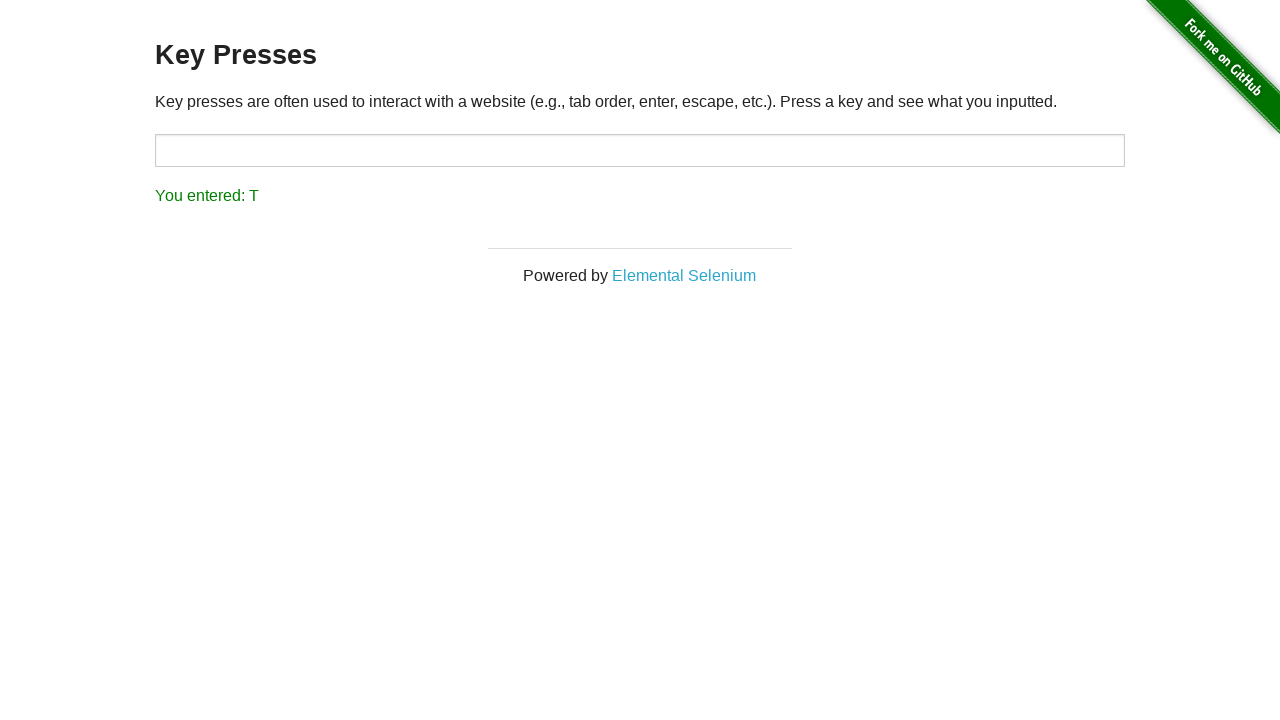

Pressed Control key down
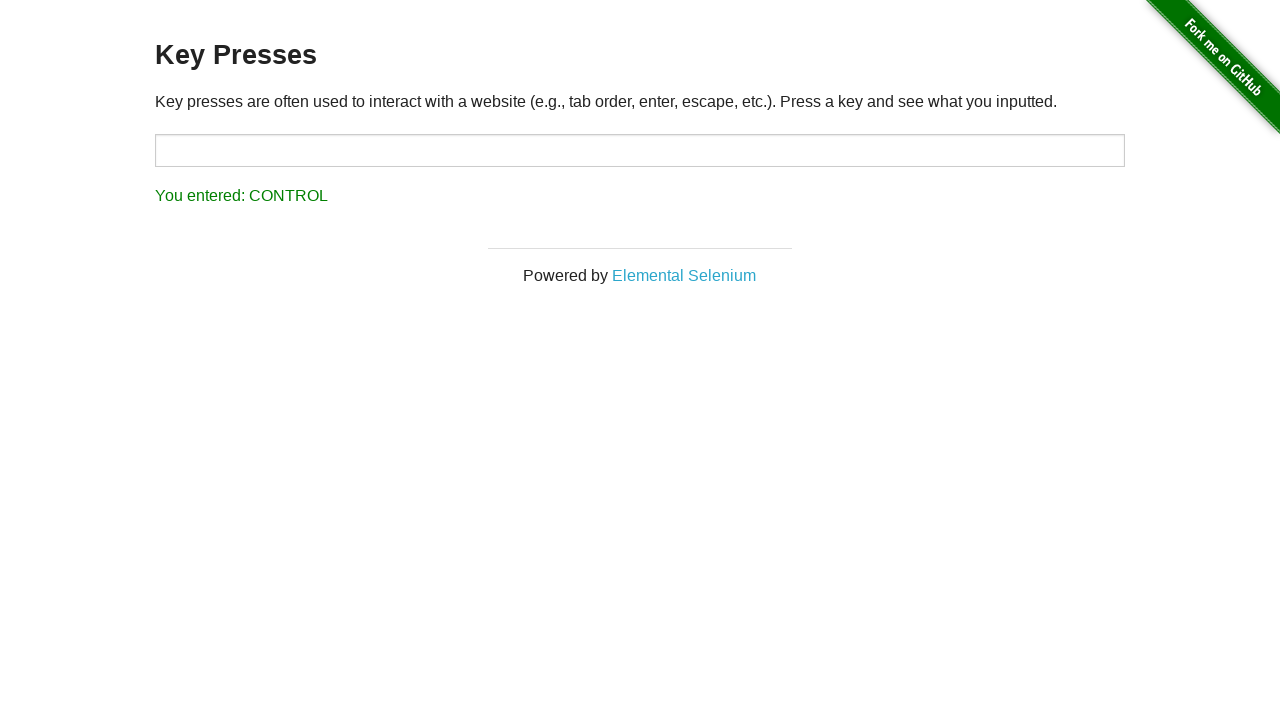

Pressed Alt key down
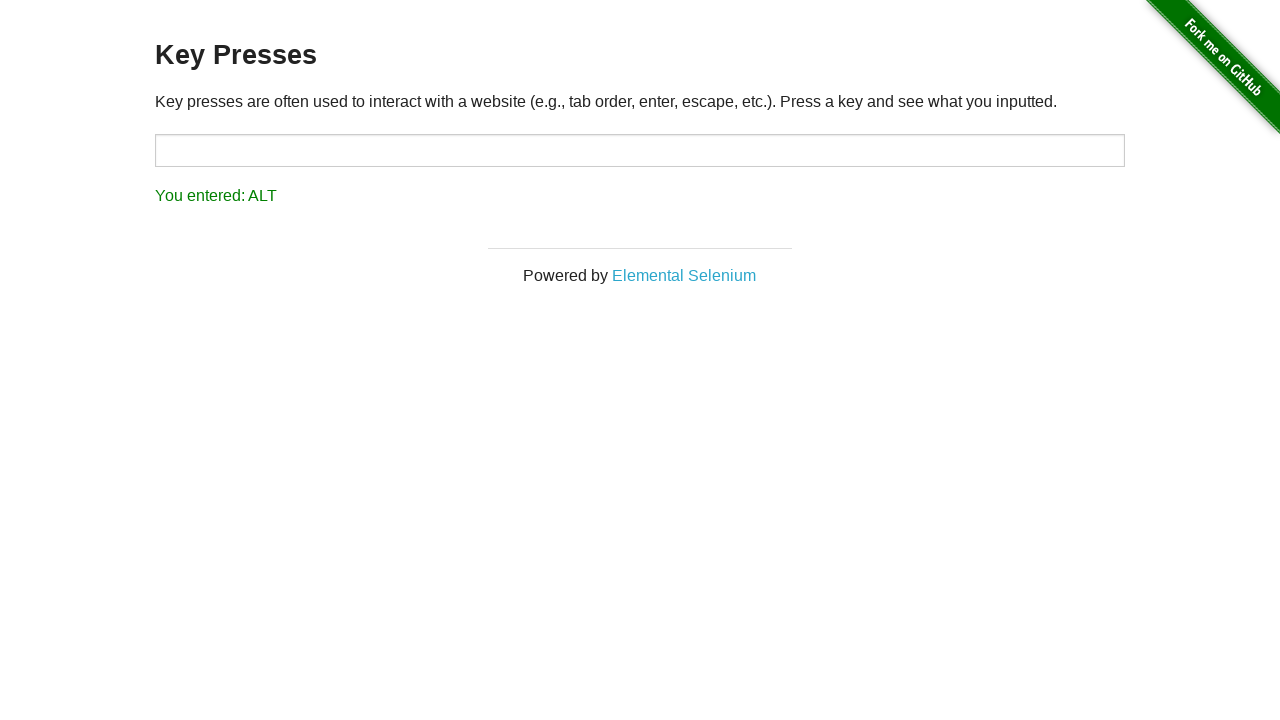

Pressed Delete key in CTRL+ALT+DELETE sequence
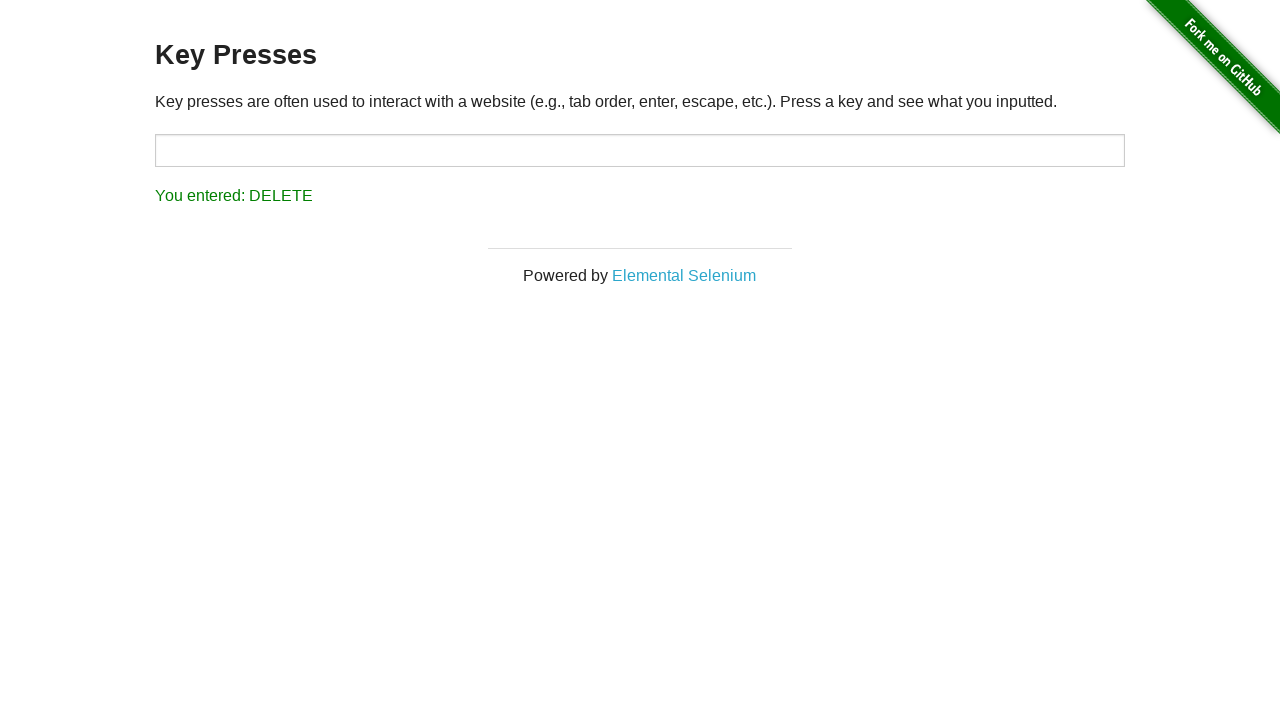

Released Alt key
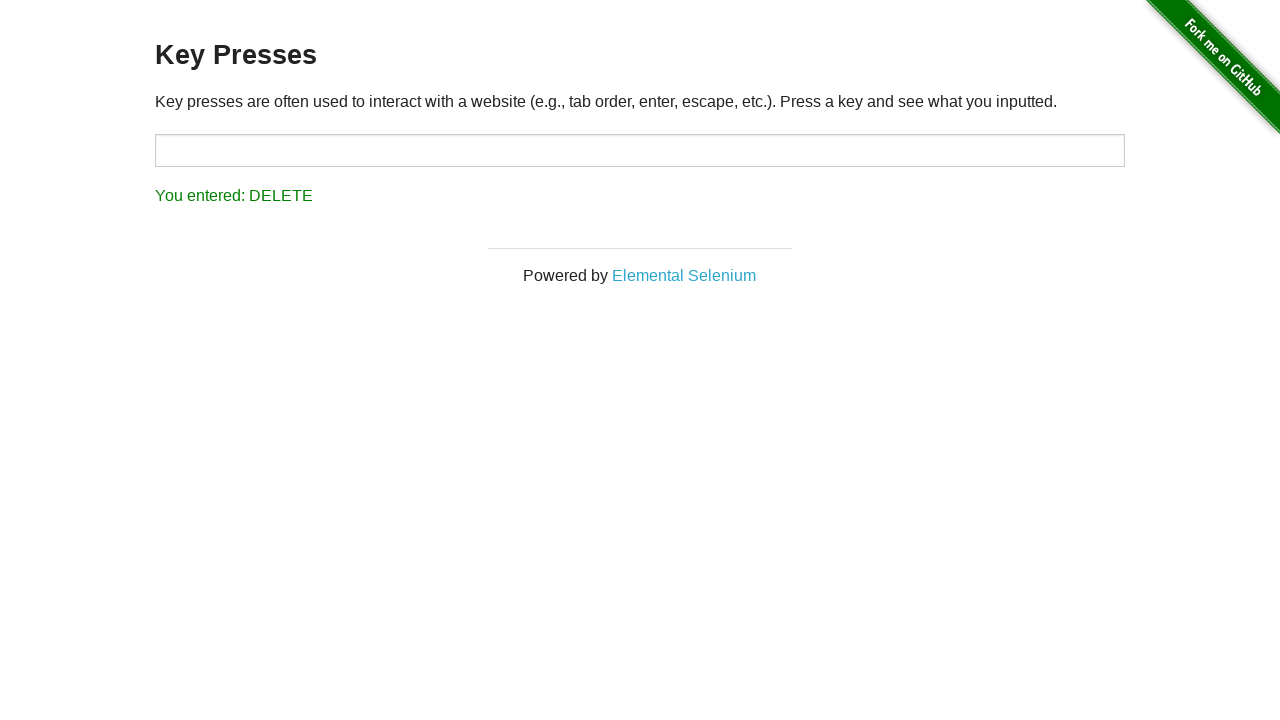

Released Control key
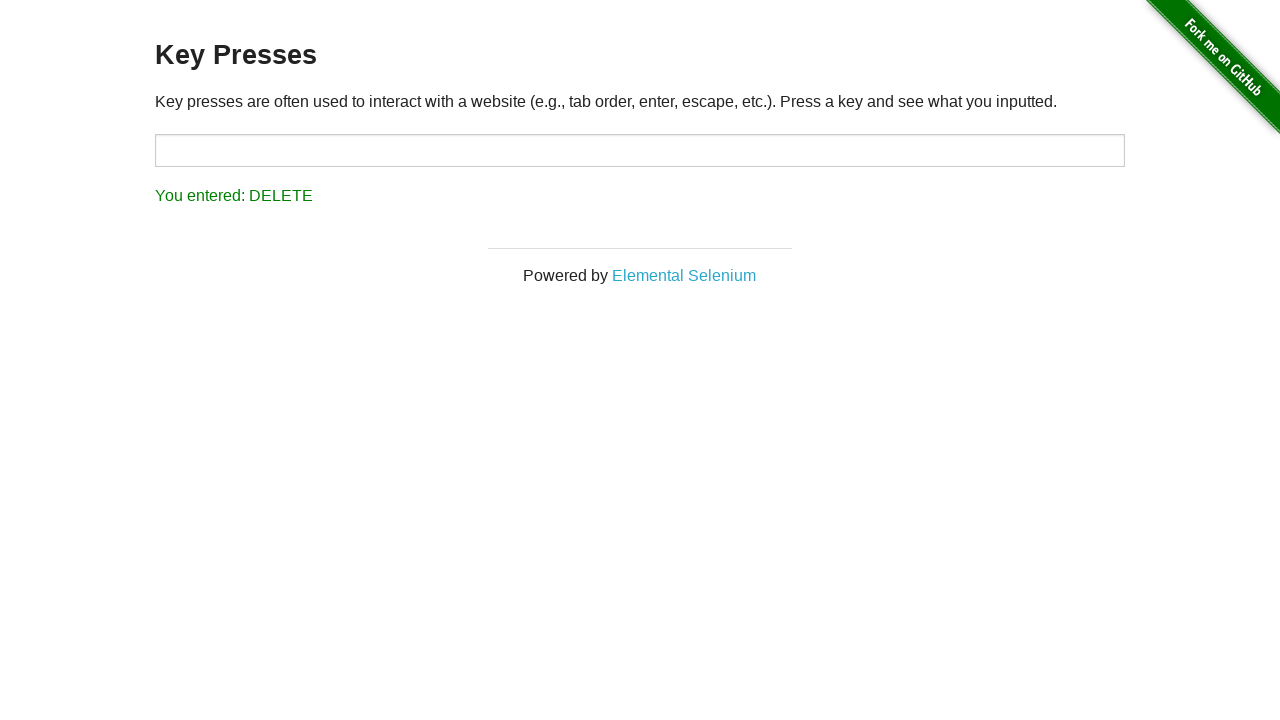

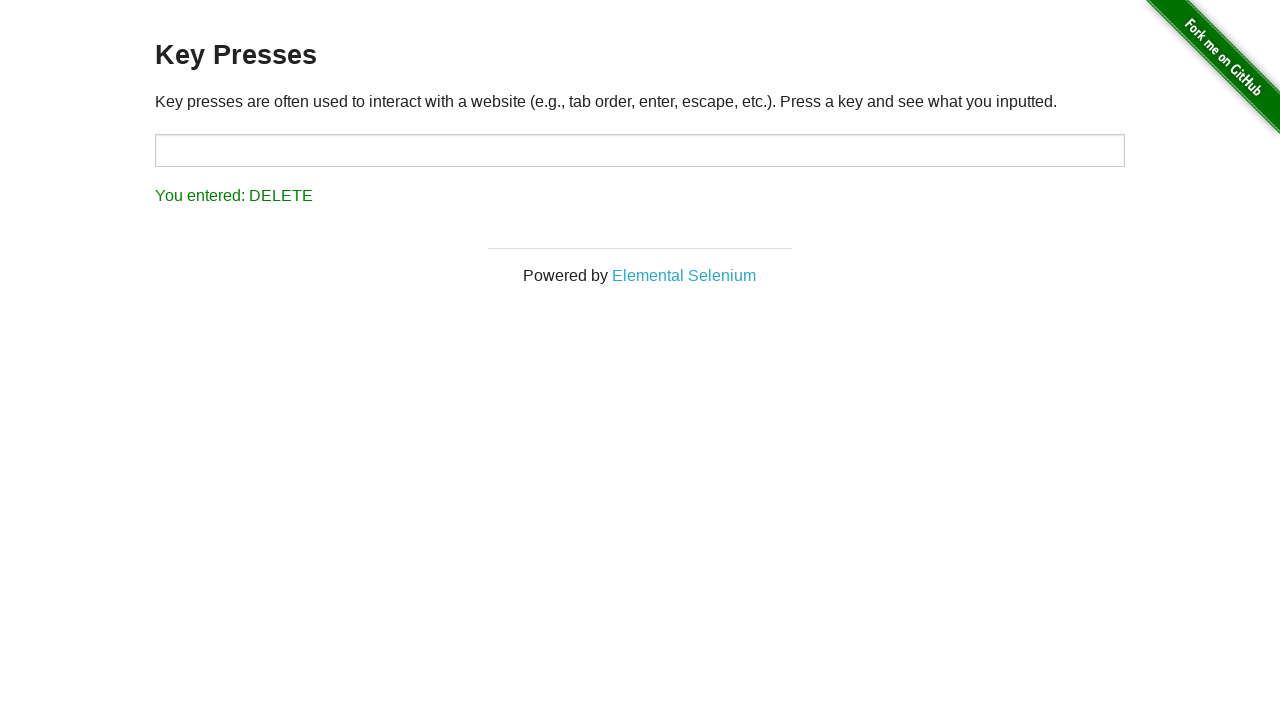